Tests default states of radio buttons and submit button behavior on a math form page, verifying that the people radio is selected by default, robots radio is not selected, and the submit button becomes disabled after 10 seconds.

Starting URL: http://suninjuly.github.io/math.html

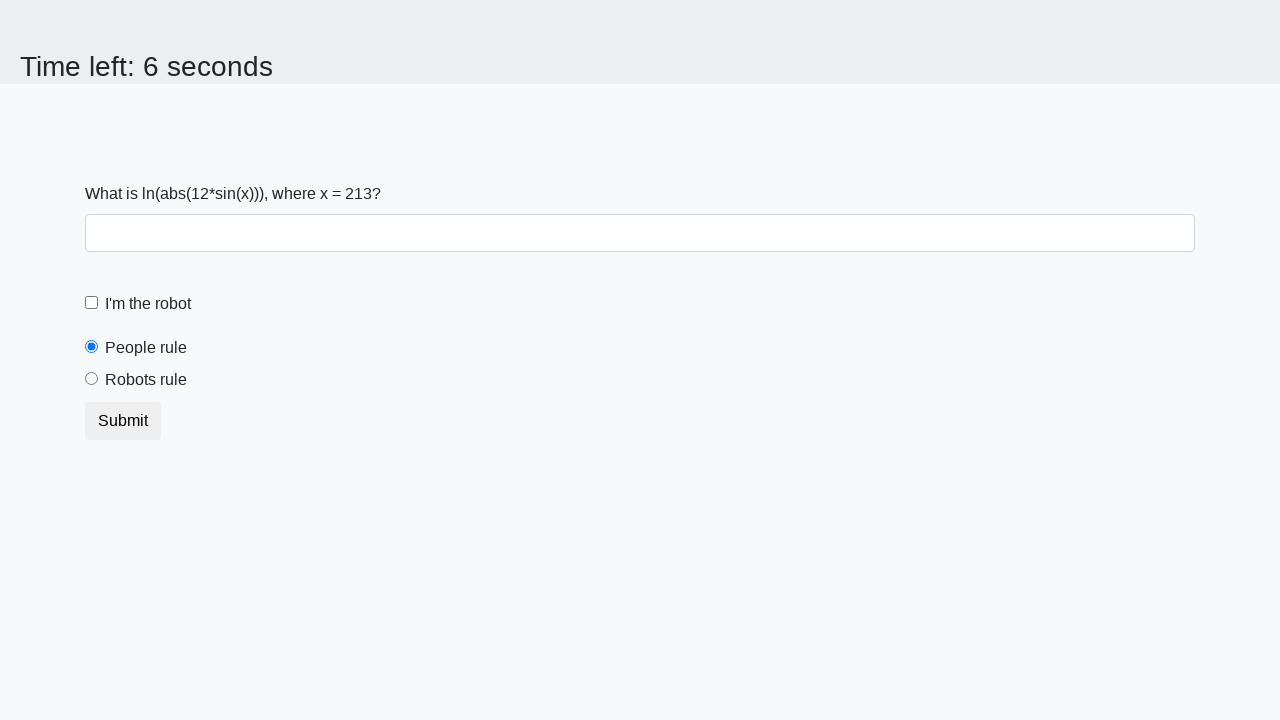

Retrieved 'checked' attribute from people radio button
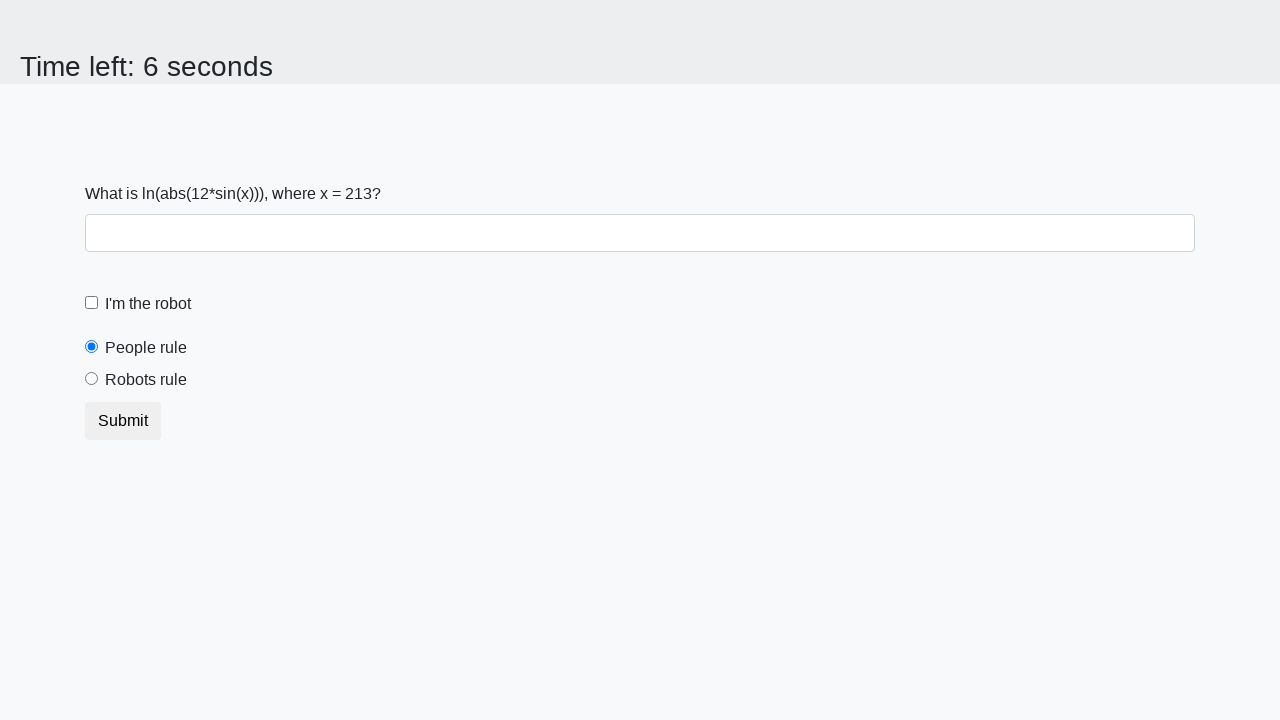

Verified people radio button is selected by default
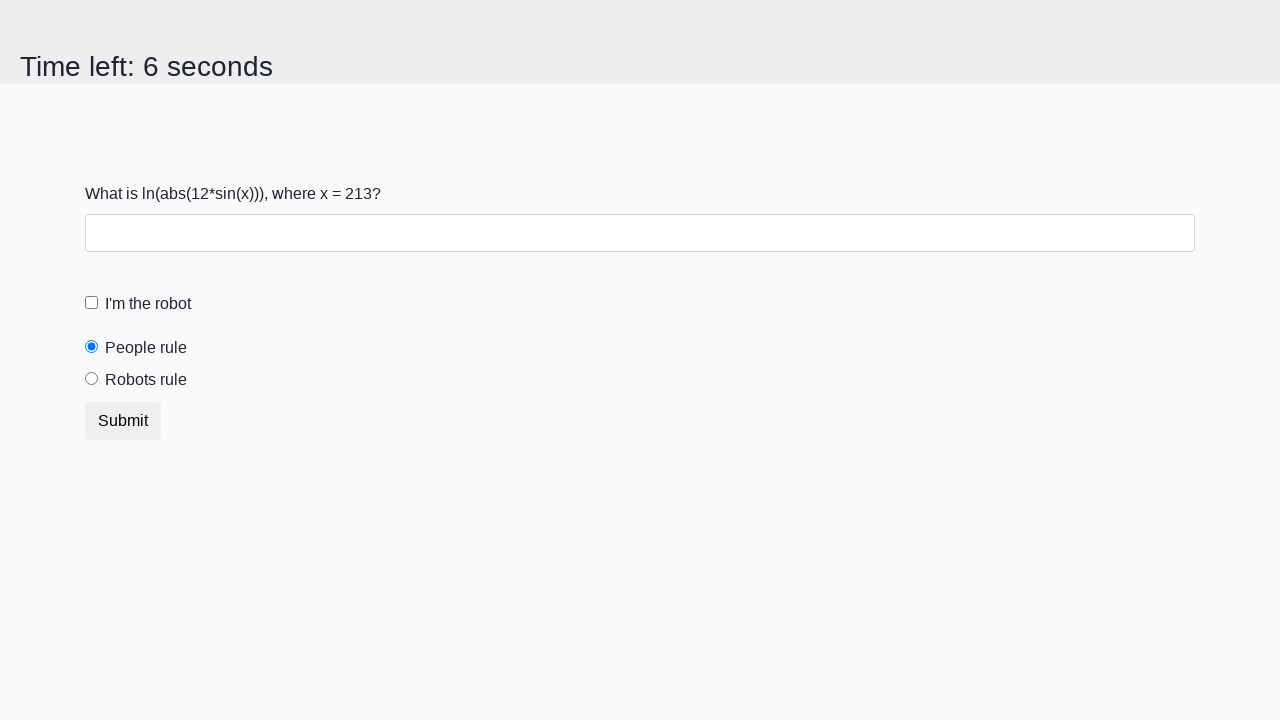

Retrieved 'checked' attribute from robots radio button
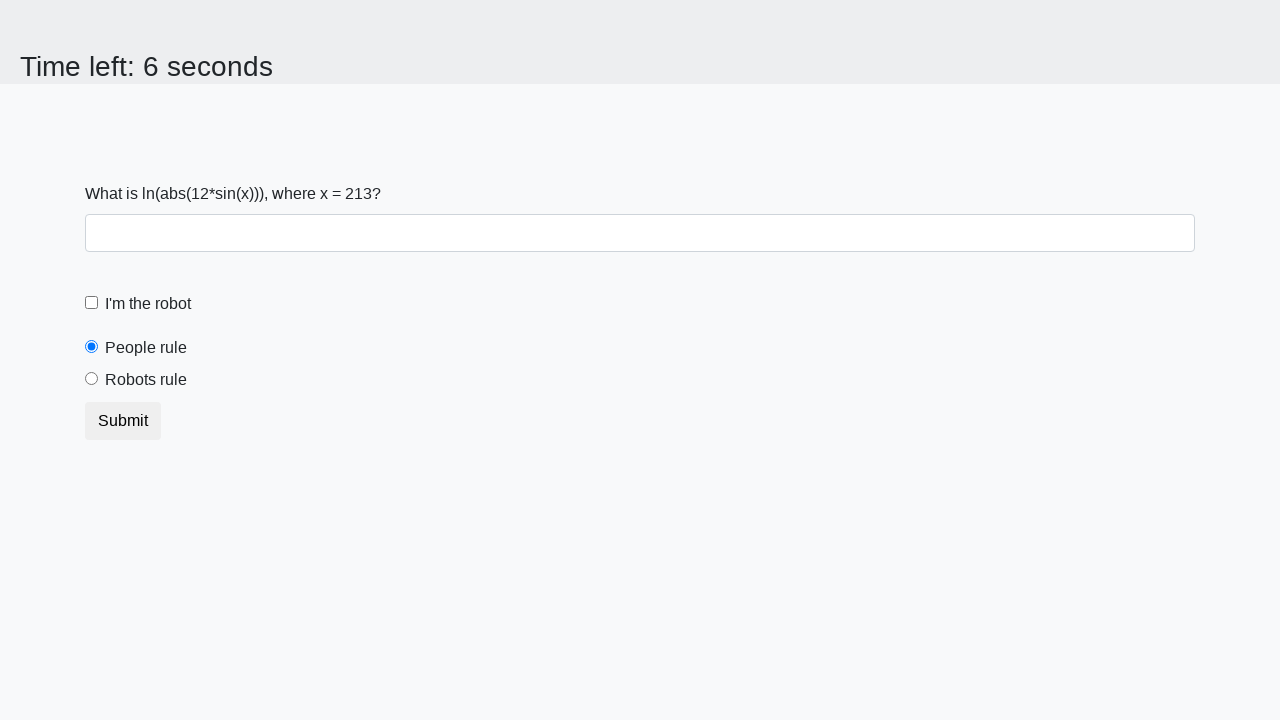

Verified robots radio button is not selected by default
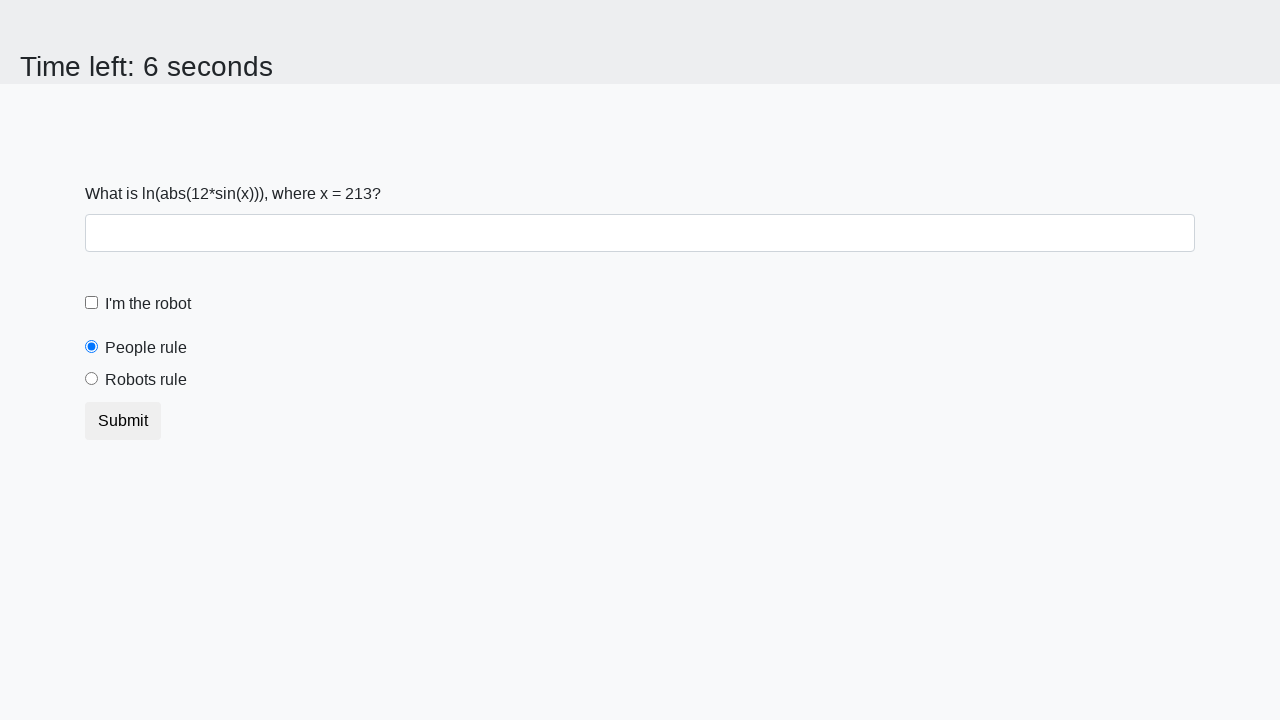

Retrieved 'disabled' attribute from submit button
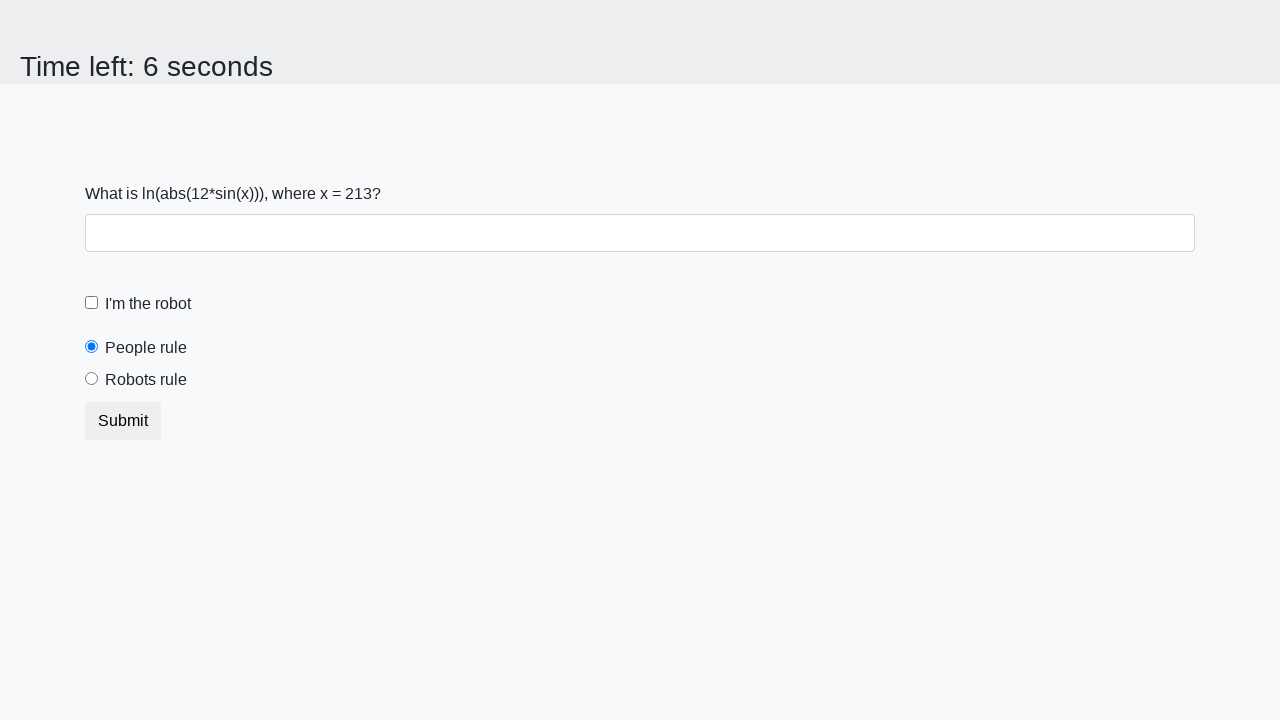

Verified submit button is not disabled initially
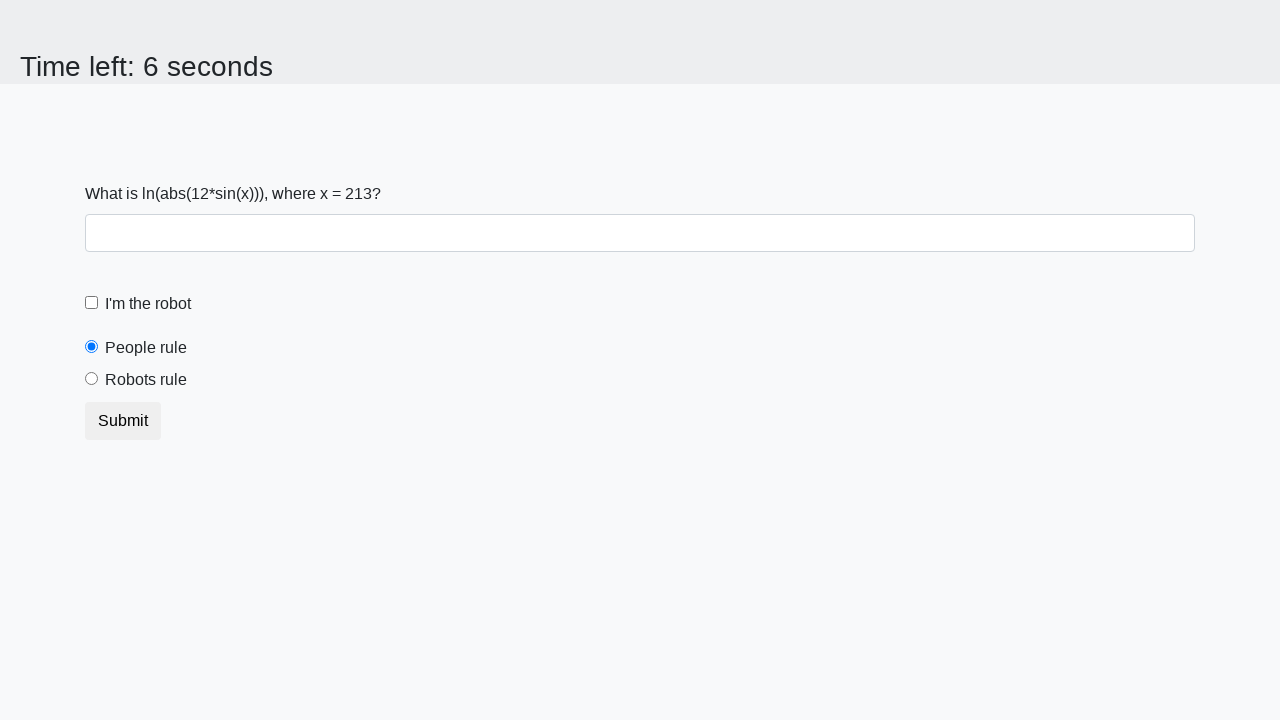

Waited 10 seconds for timer to expire
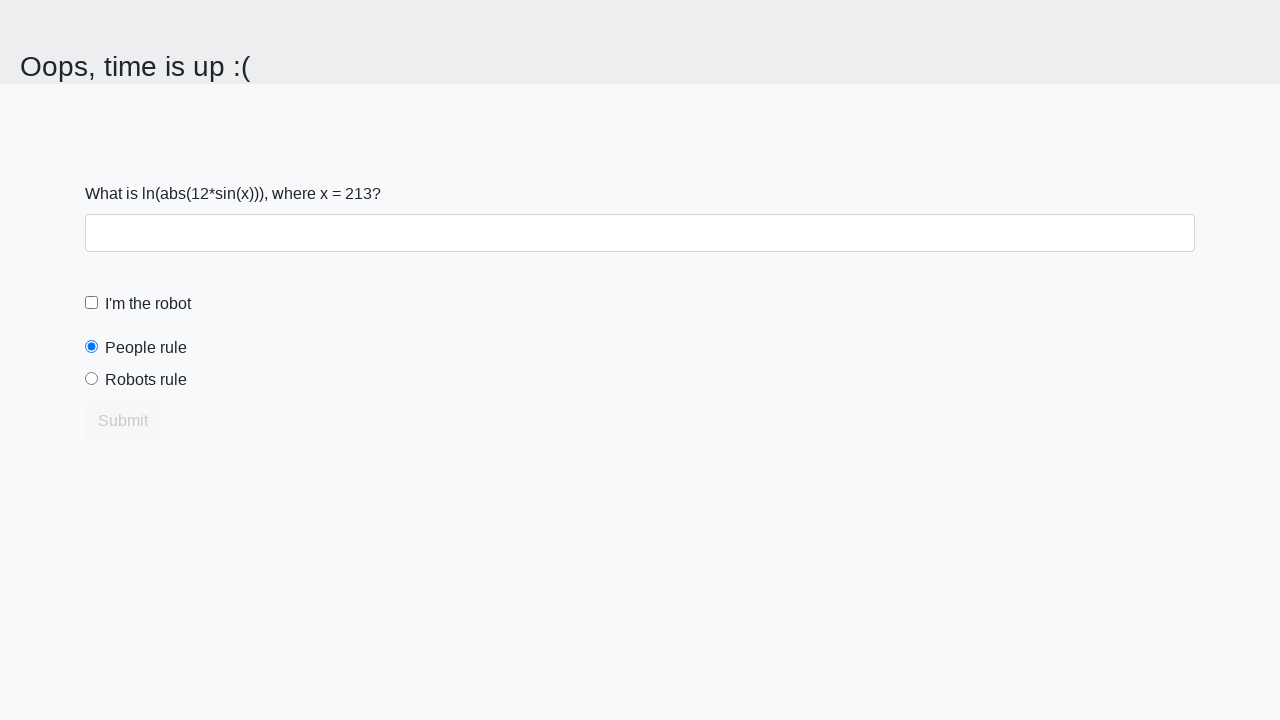

Retrieved 'disabled' attribute from submit button after timeout
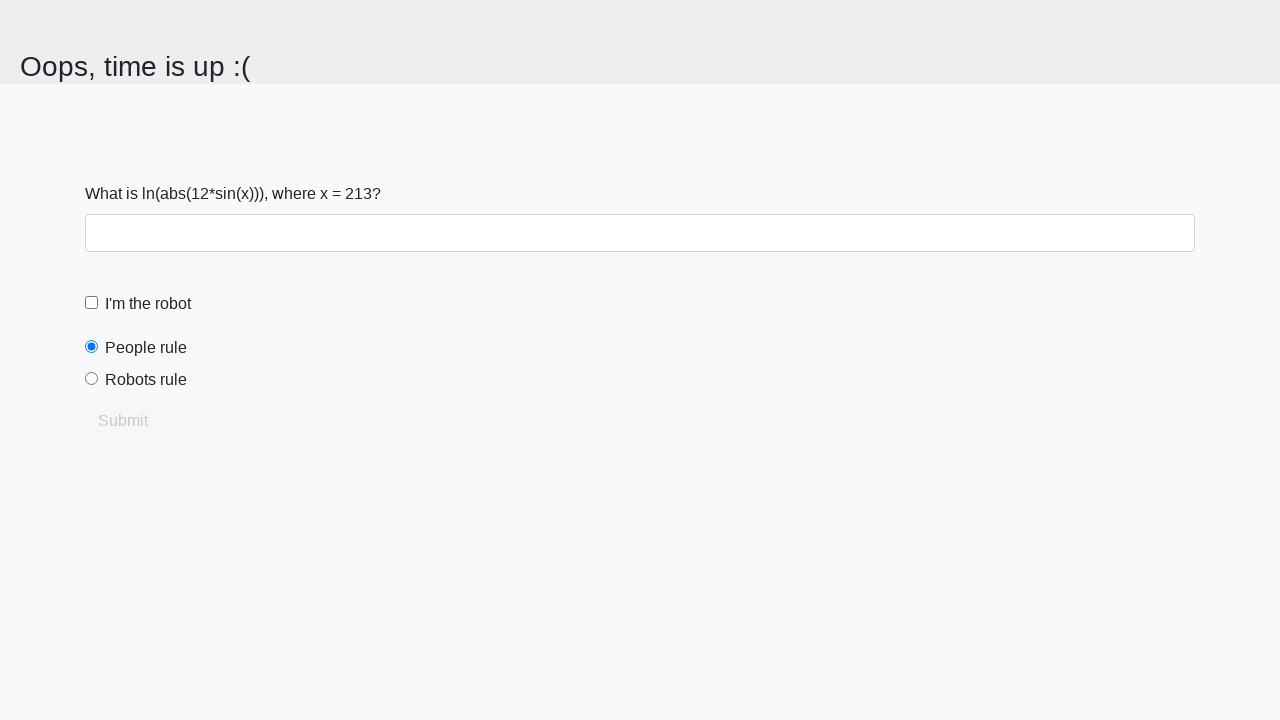

Verified submit button is disabled after 10 seconds
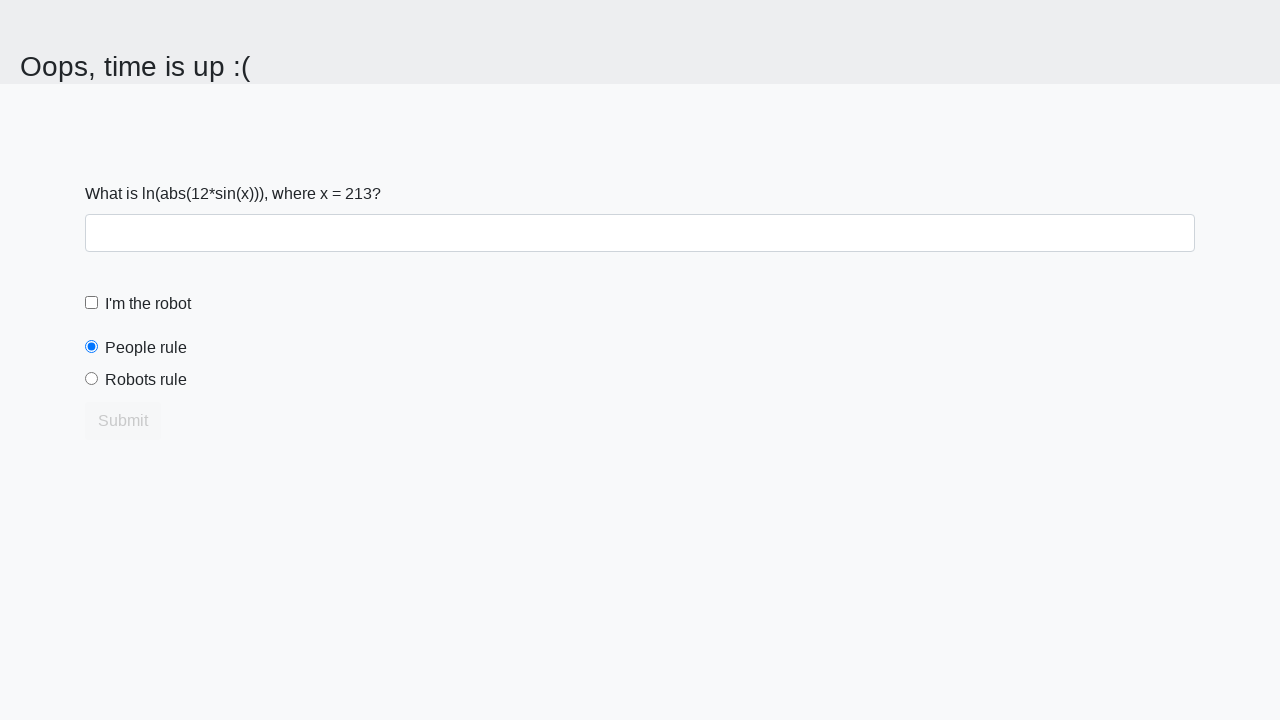

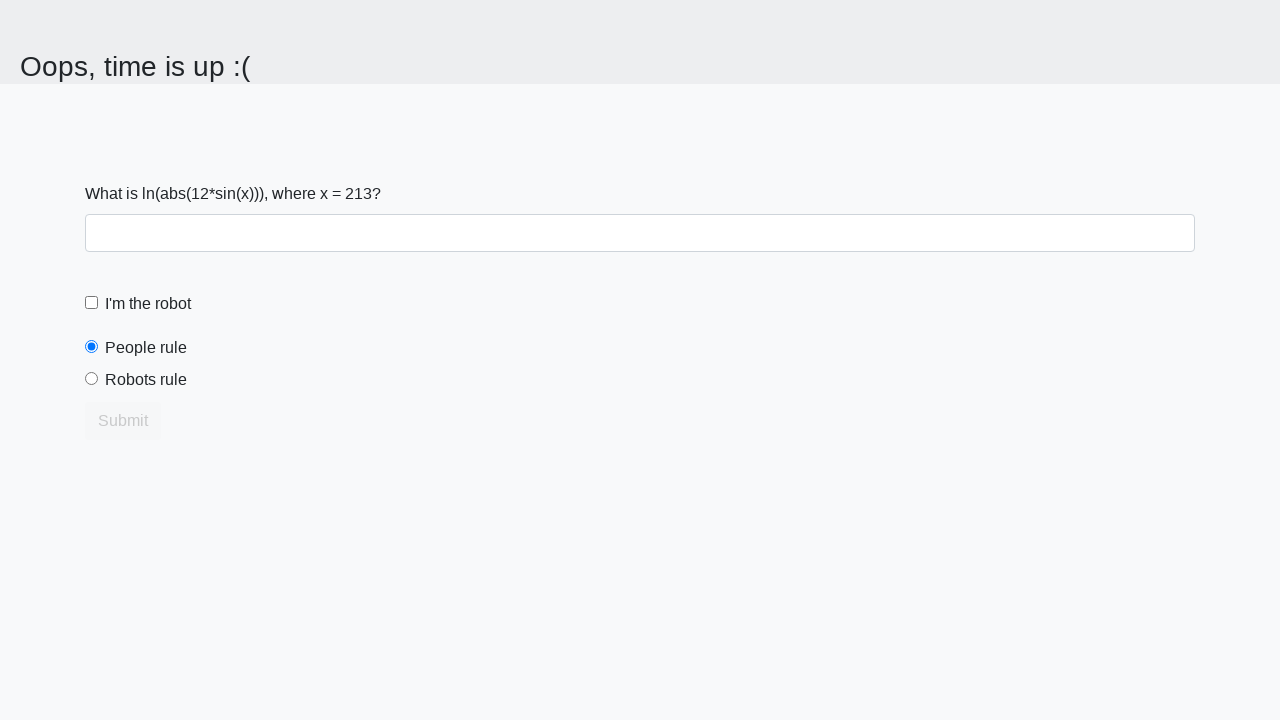